Tests a form submission on an Angular practice site by filling various input fields including email, password, name, radio buttons, and dropdown selections

Starting URL: https://rahulshettyacademy.com/angularpractice/

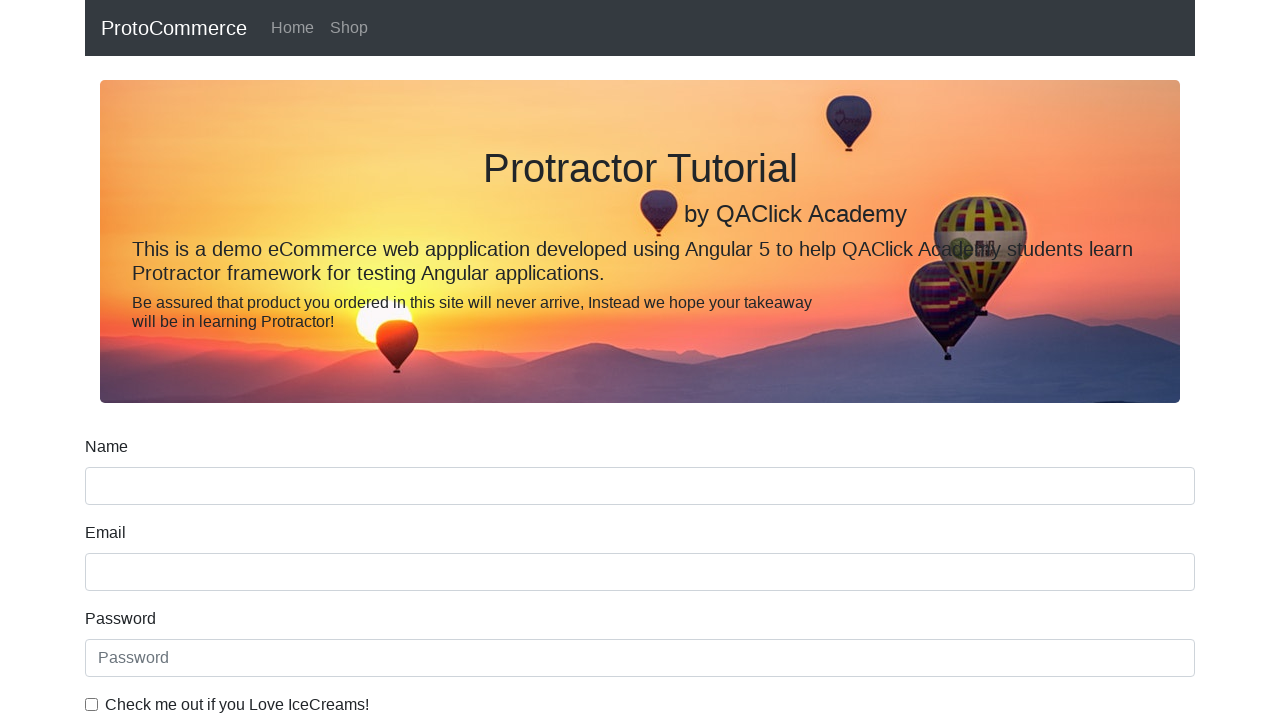

Filled email field with 'testuser@gmail.com' on input[name='email']
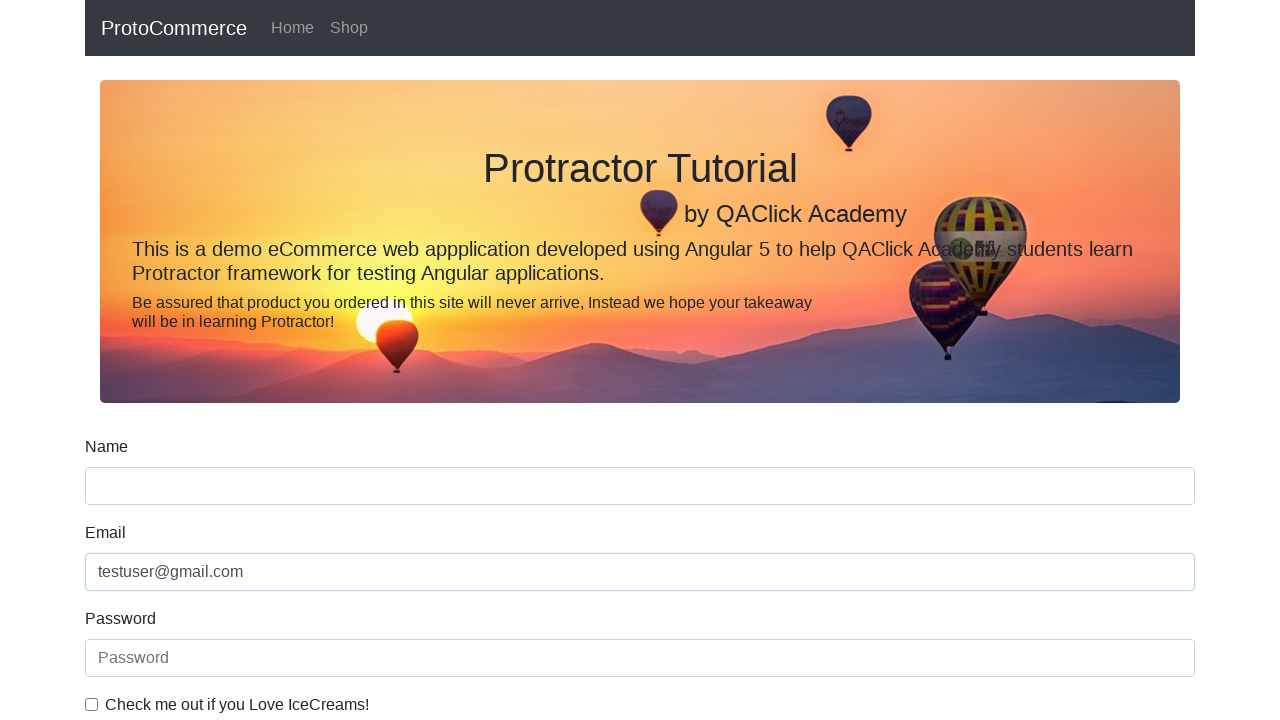

Filled password field with 'password123' on #exampleInputPassword1
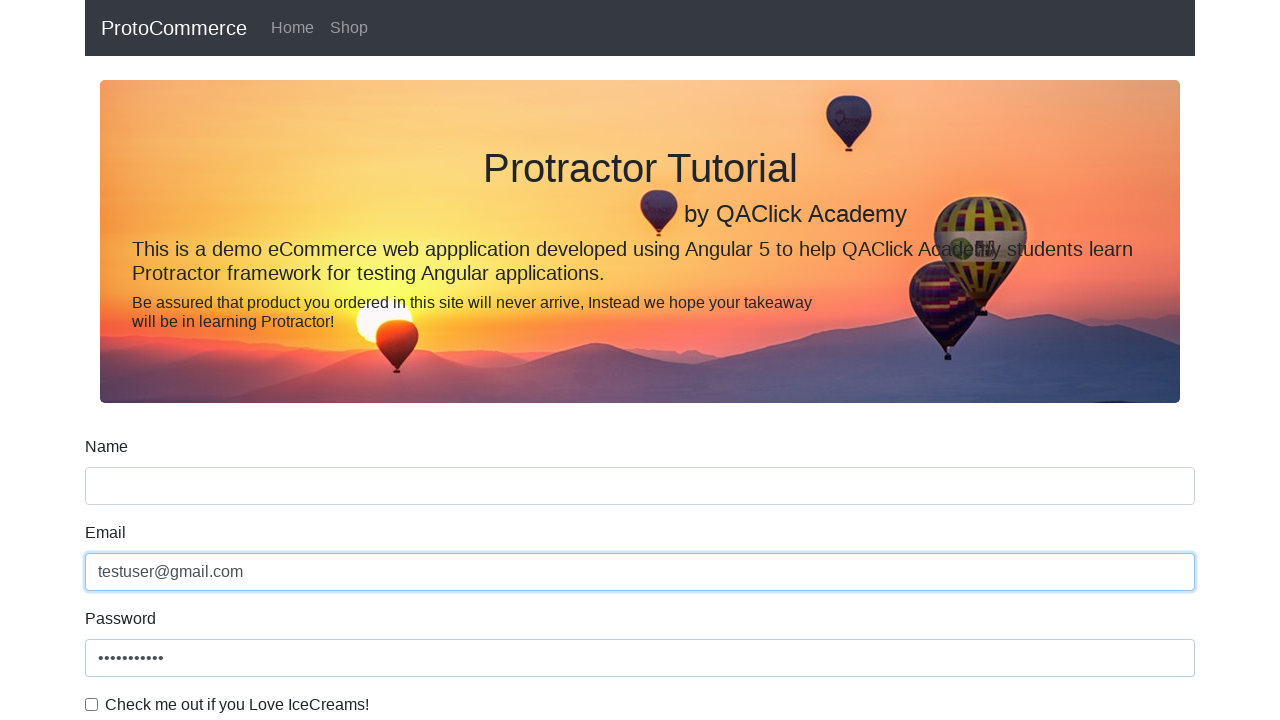

Checked the example checkbox at (92, 704) on #exampleCheck1
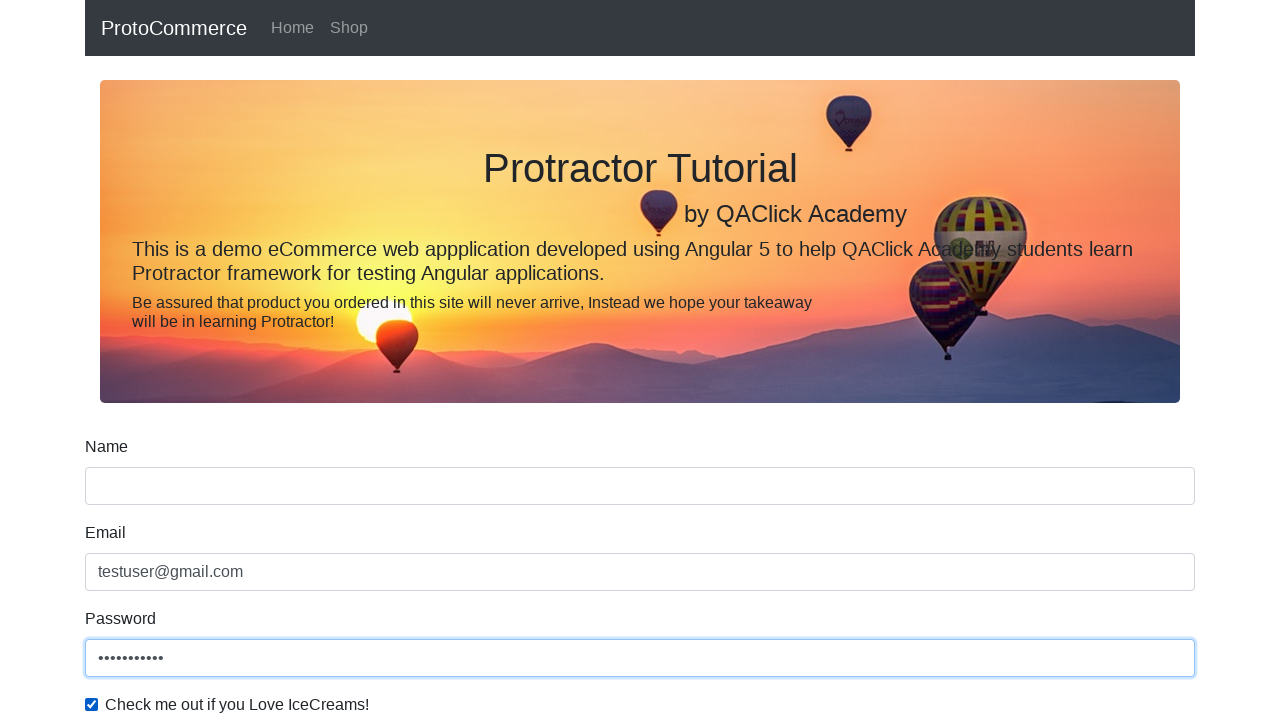

Filled name field with 'TestUser' on input[name='name']
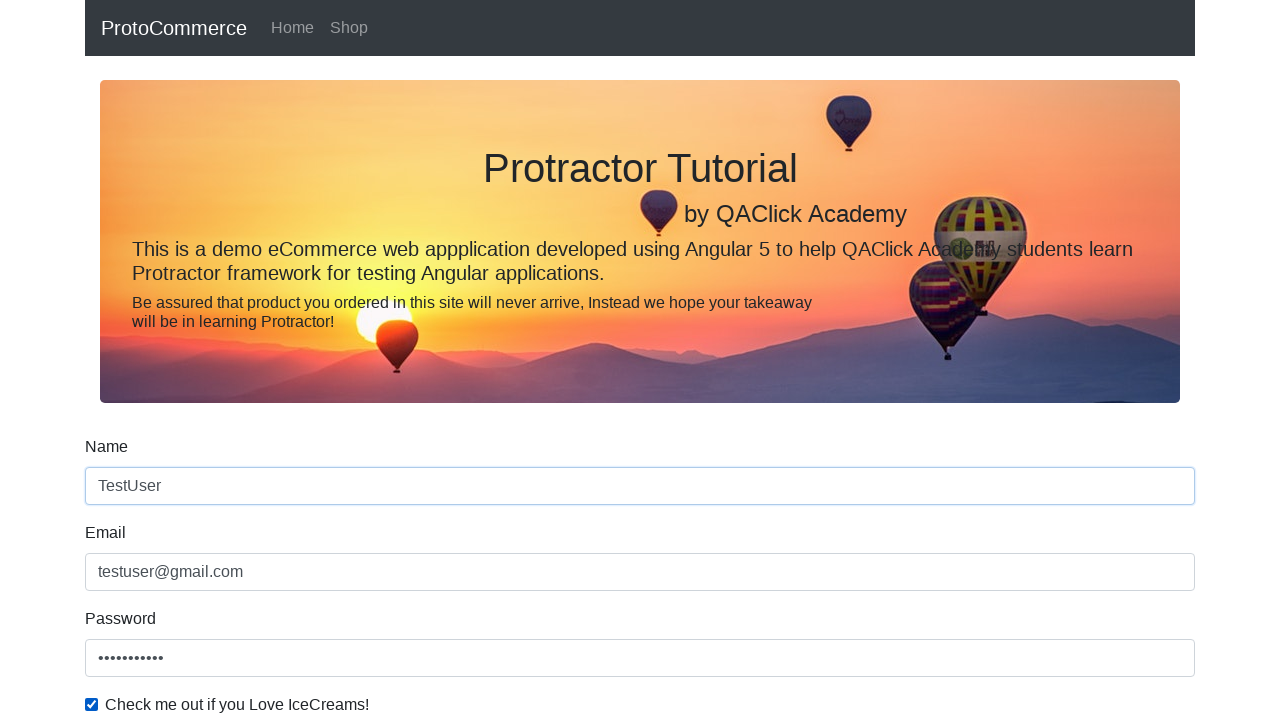

Clicked inline radio button 1 at (238, 360) on #inlineRadio1
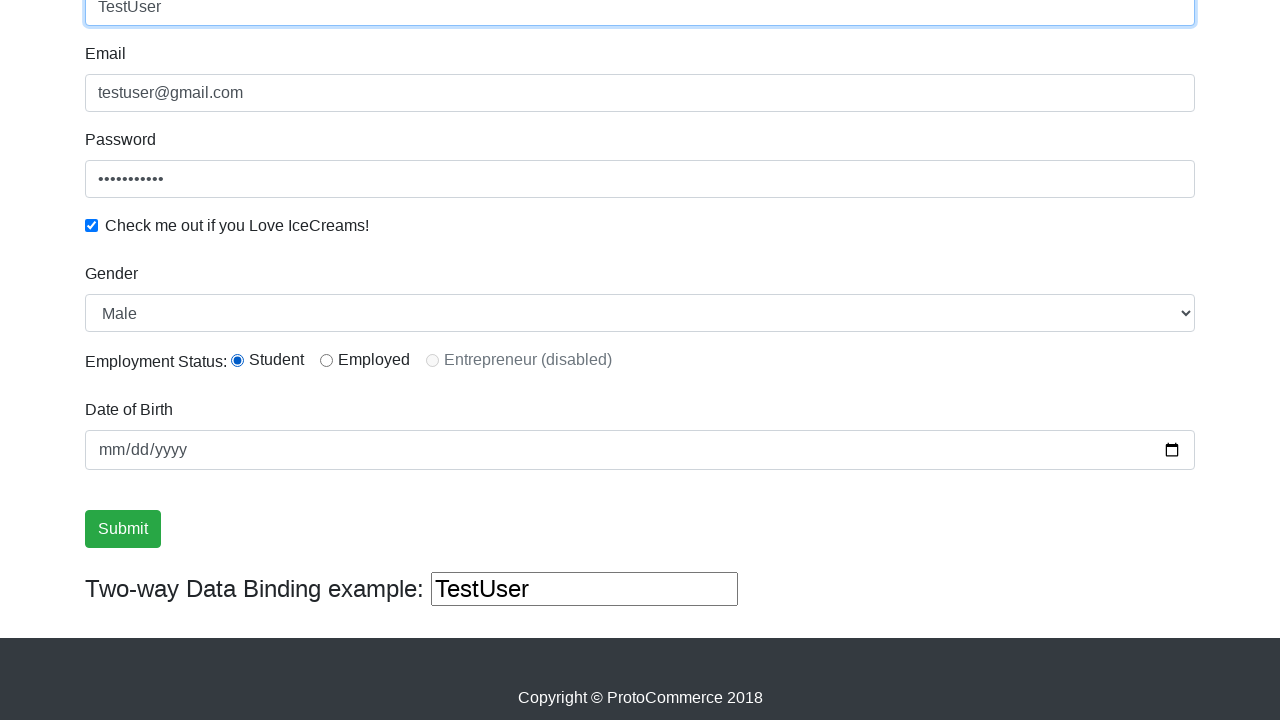

Selected dropdown option at index 1 on #exampleFormControlSelect1
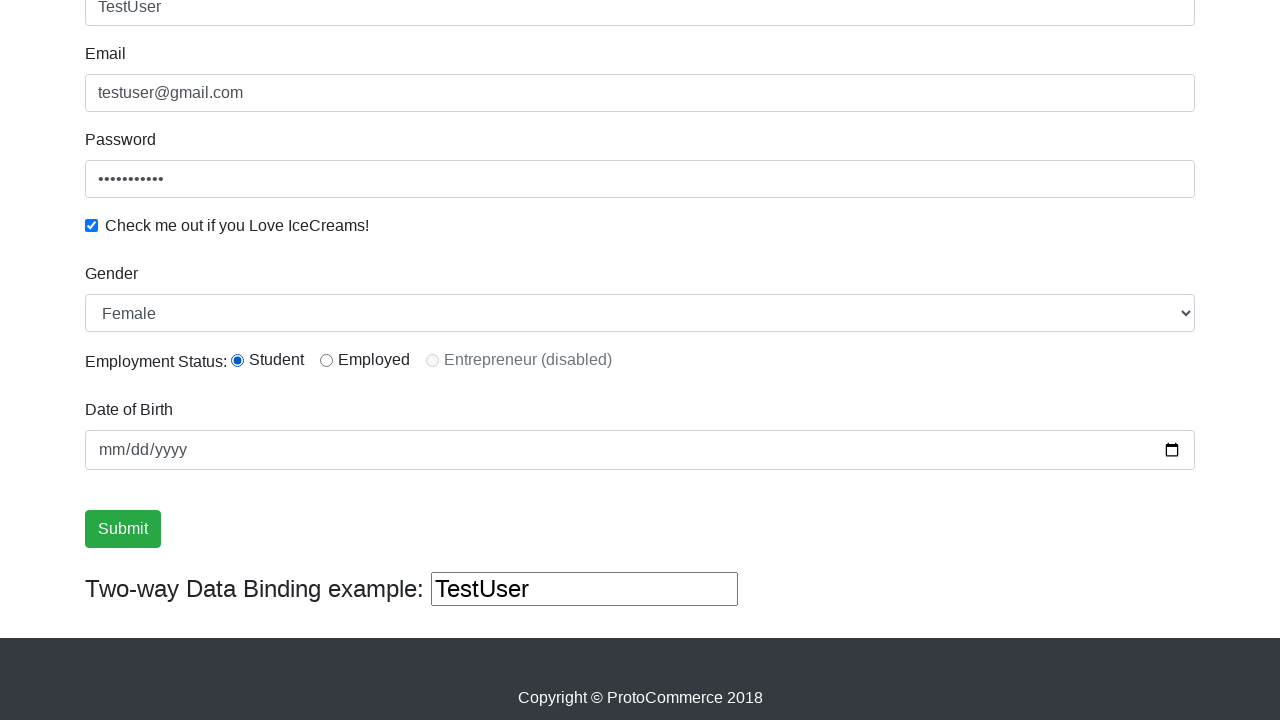

Selected 'Female' from dropdown on #exampleFormControlSelect1
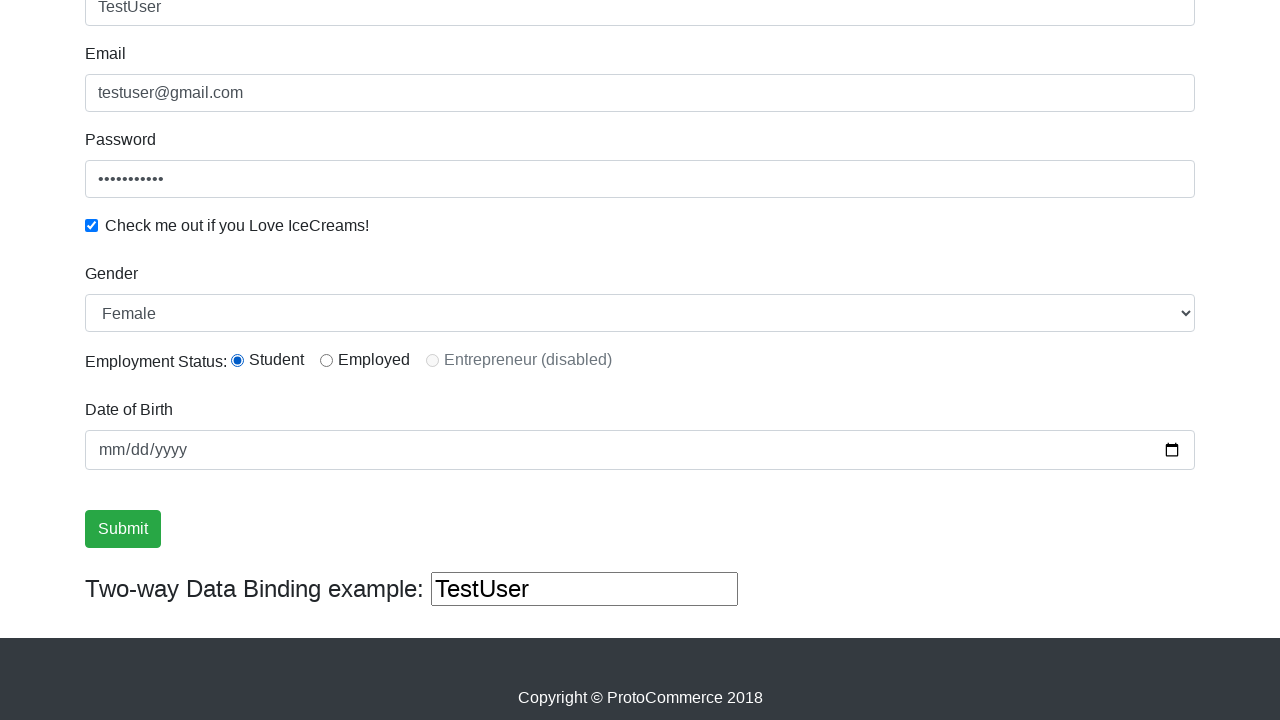

Clicked form submit button at (123, 529) on xpath=//input[@type='submit']
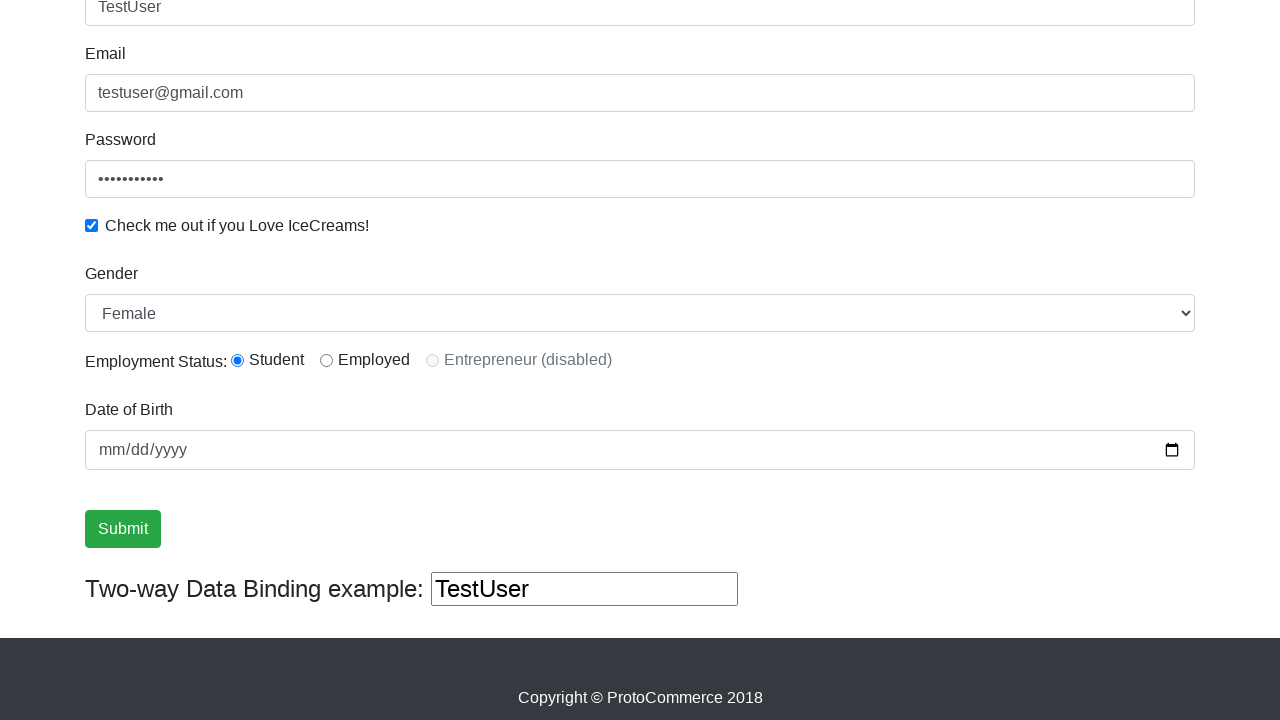

Success message appeared after form submission
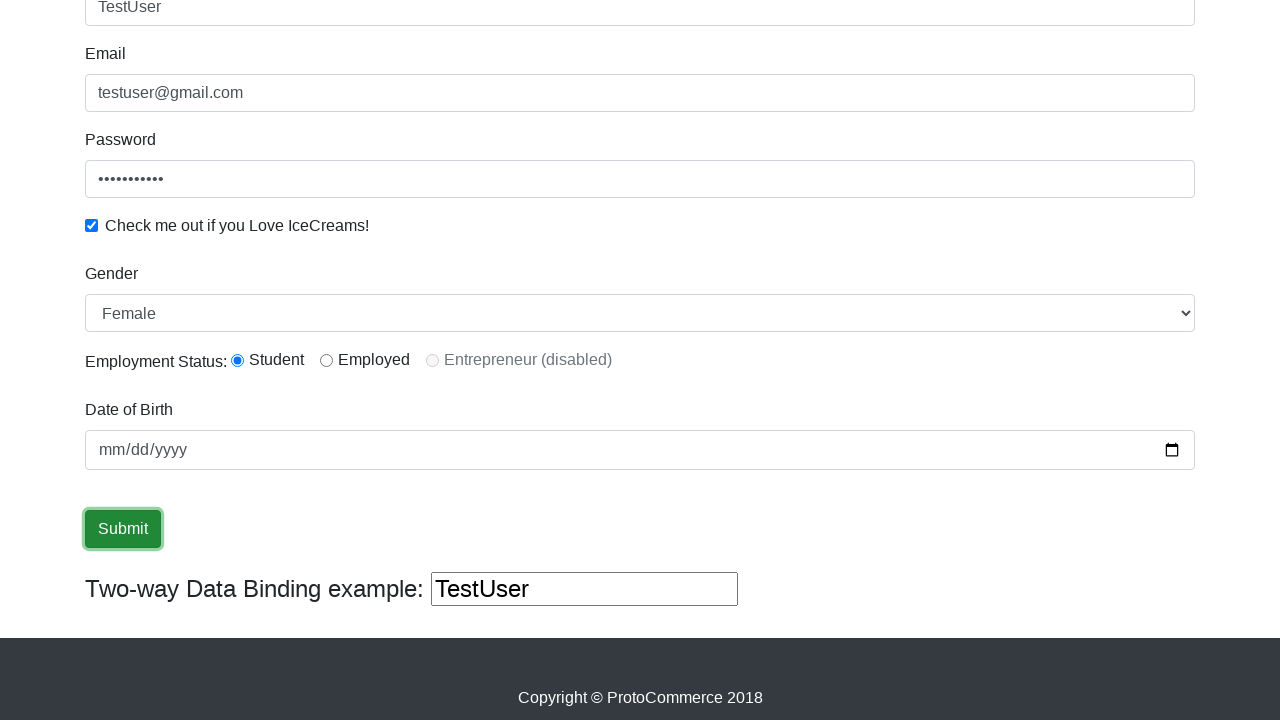

Filled third text input field with 'hellothere' on (//input[@type='text'])[3]
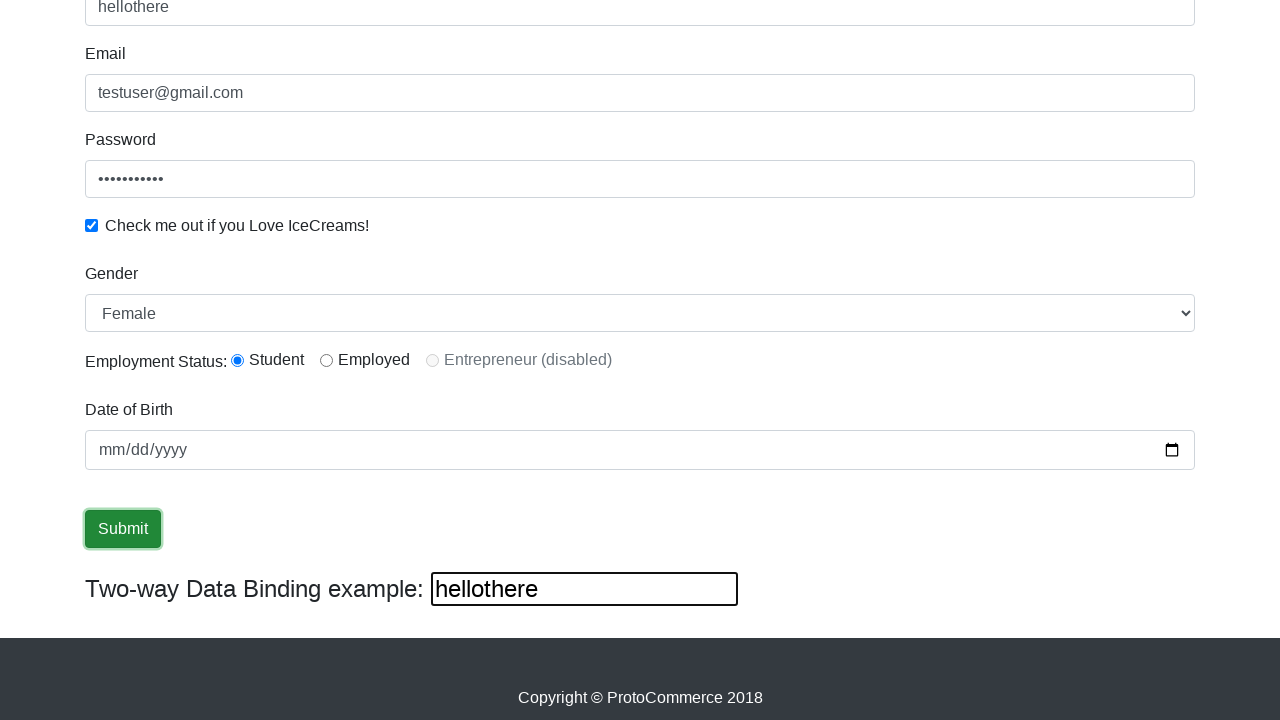

Cleared the third text input field on (//input[@type='text'])[3]
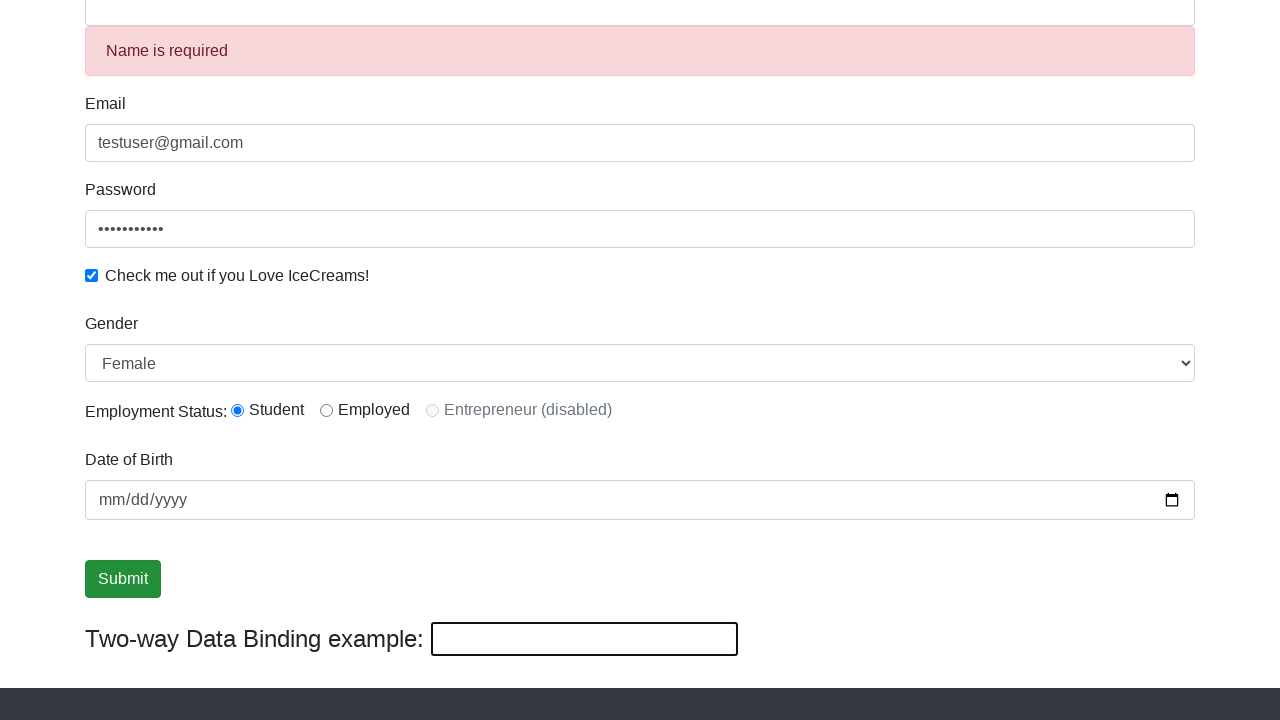

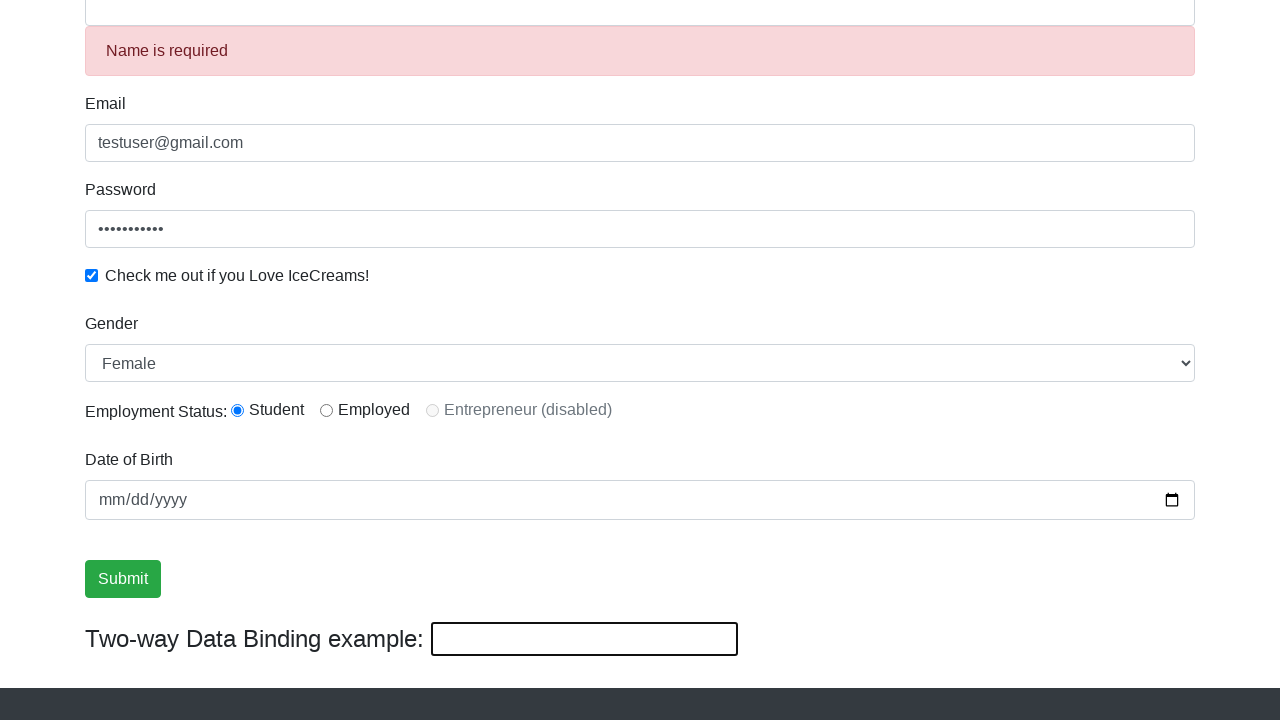